Tests nested menu by hovering through Item 2, Sub Sub List, then Sub Sub Item 2

Starting URL: https://demoqa.com/menu

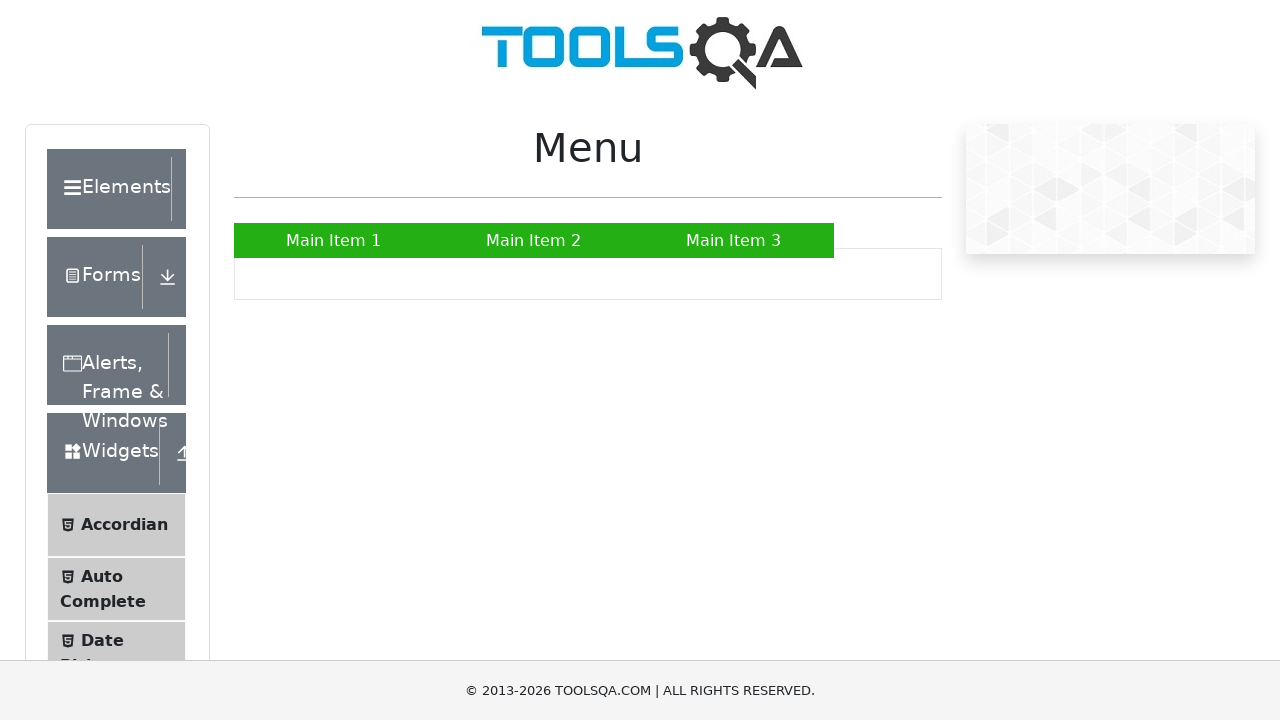

Hovered over Main Item 2 to reveal submenu at (534, 240) on a:has-text('Main Item 2')
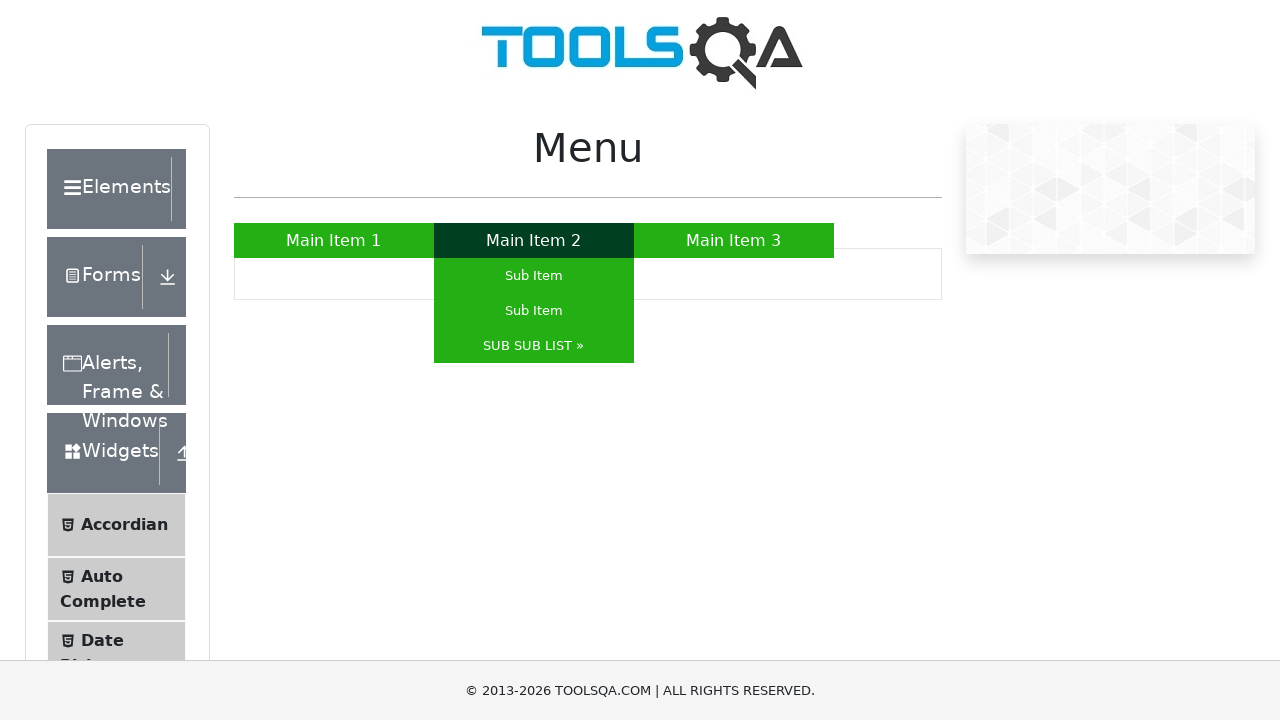

Hovered over SUB SUB LIST to reveal nested submenu at (534, 346) on a:has-text('SUB SUB LIST')
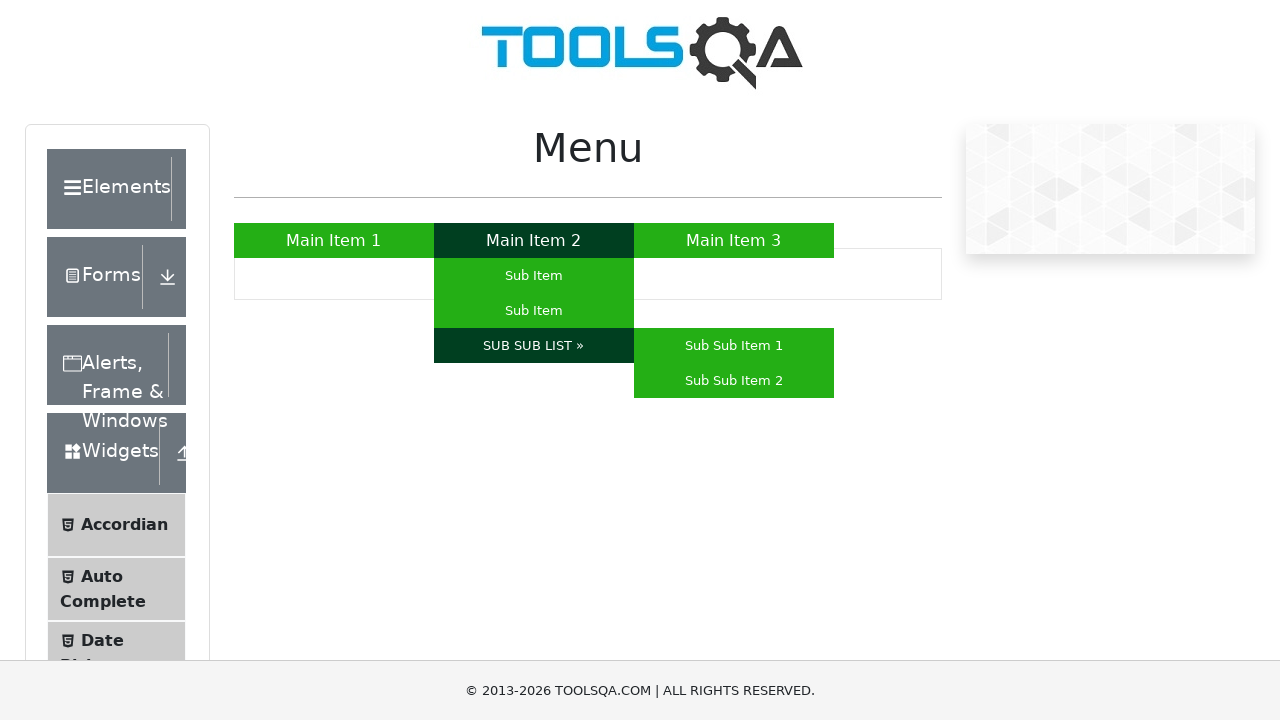

Hovered over Sub Sub Item 2 at (734, 380) on a:has-text('Sub Sub Item 2')
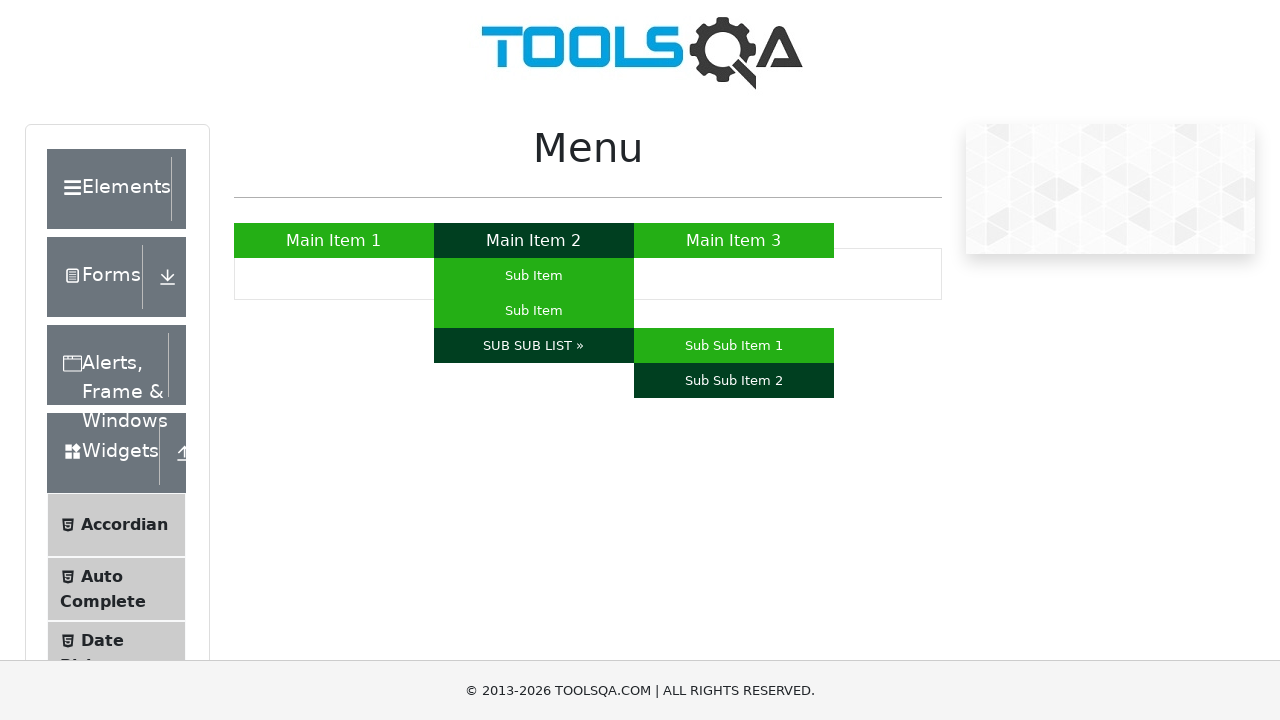

Verified Sub Sub Item 2 is visible
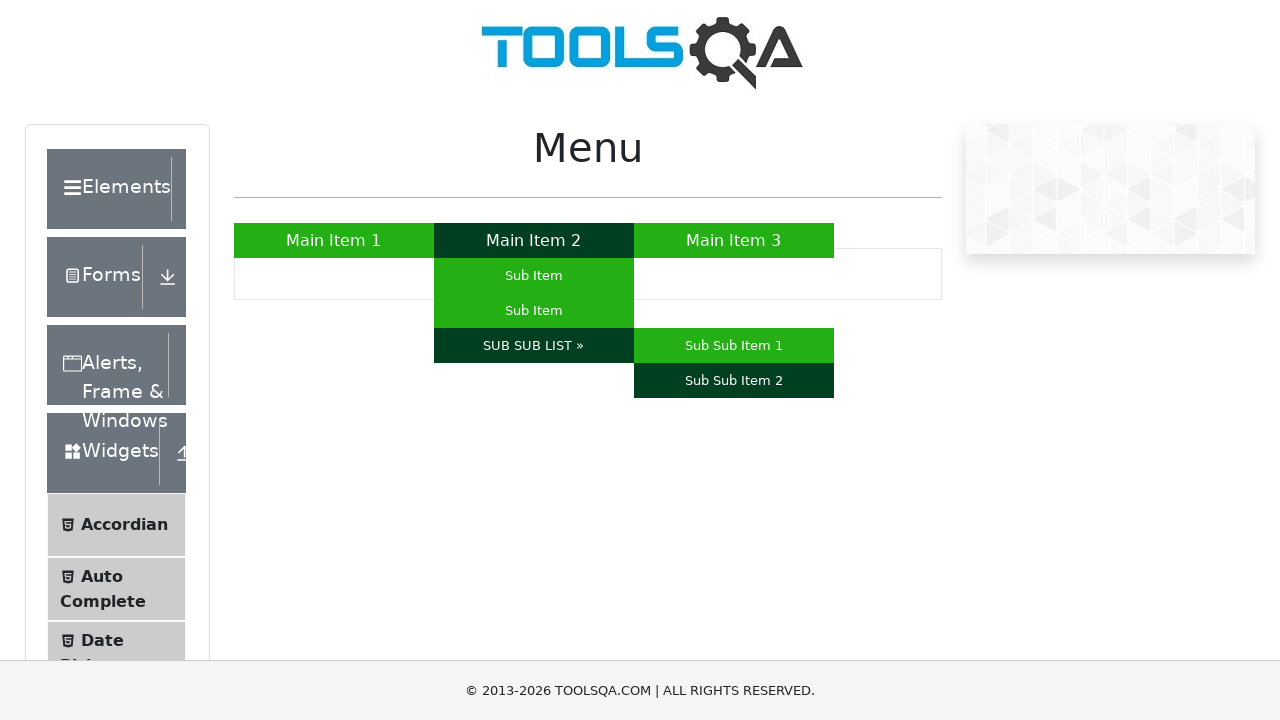

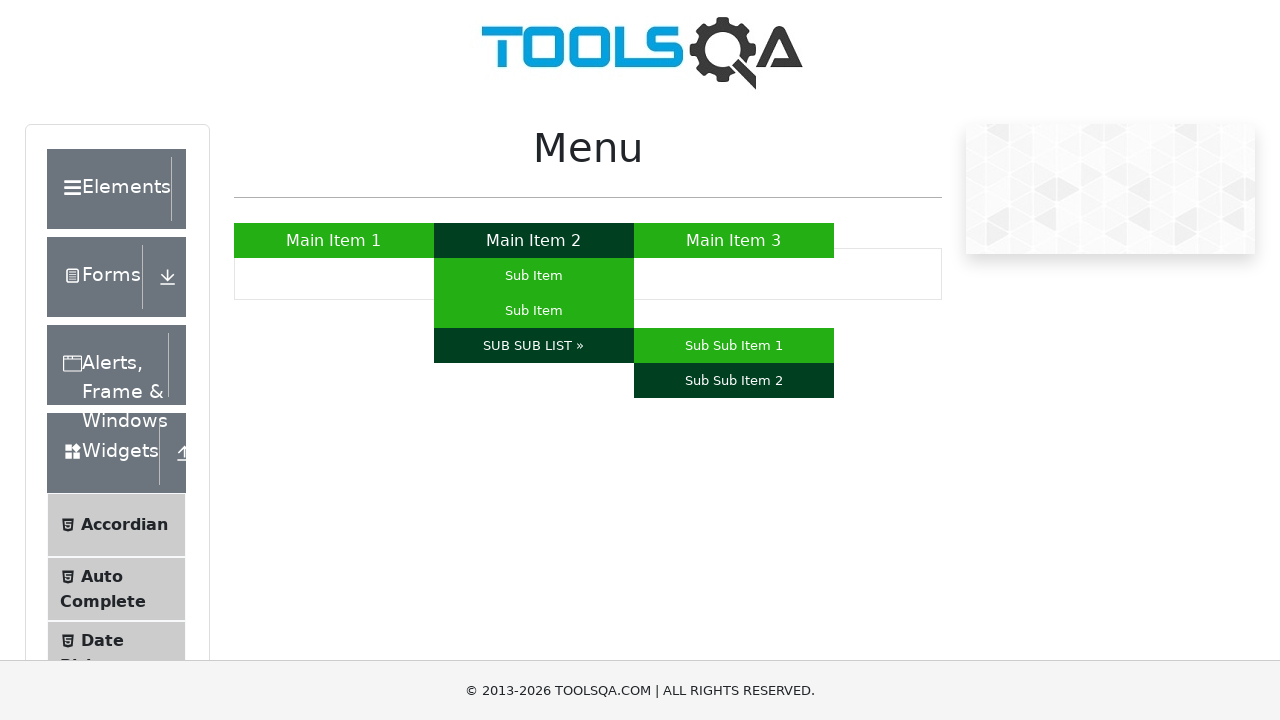